Tests browser window handling by opening a new window and switching between windows to verify navigation

Starting URL: https://demoqa.com/browser-windows

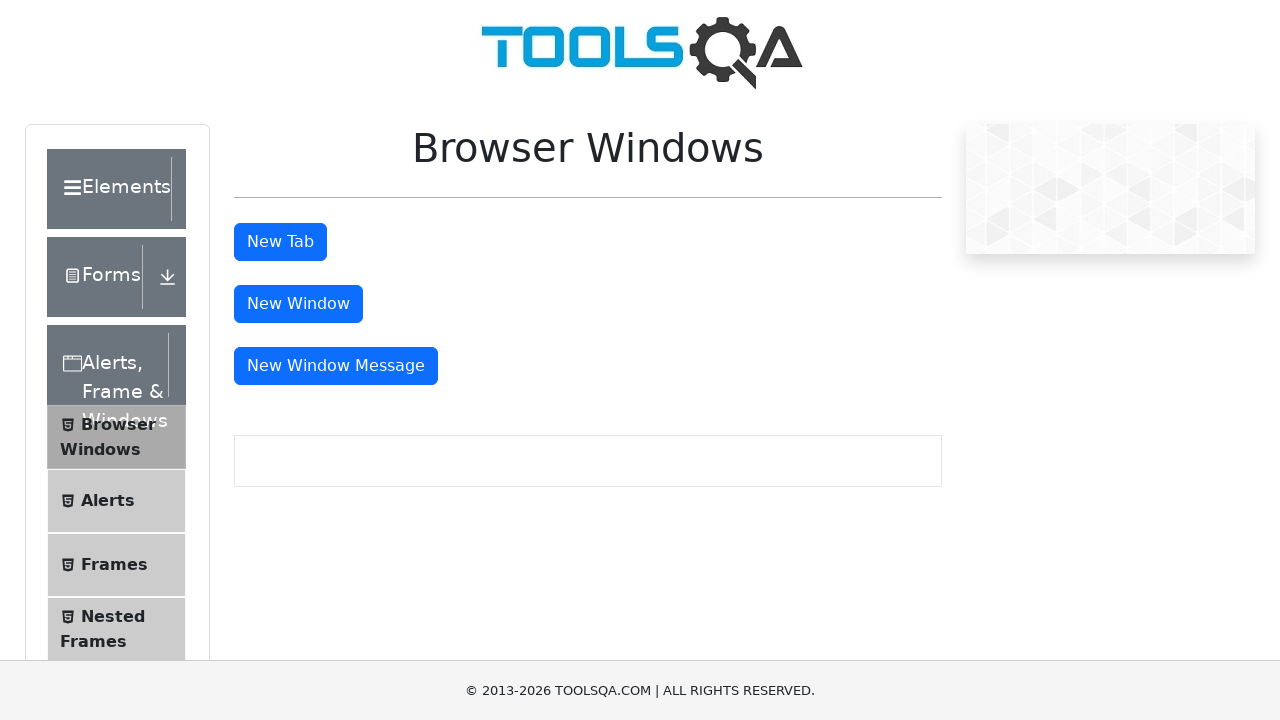

Scrolled down 450px to make the button visible
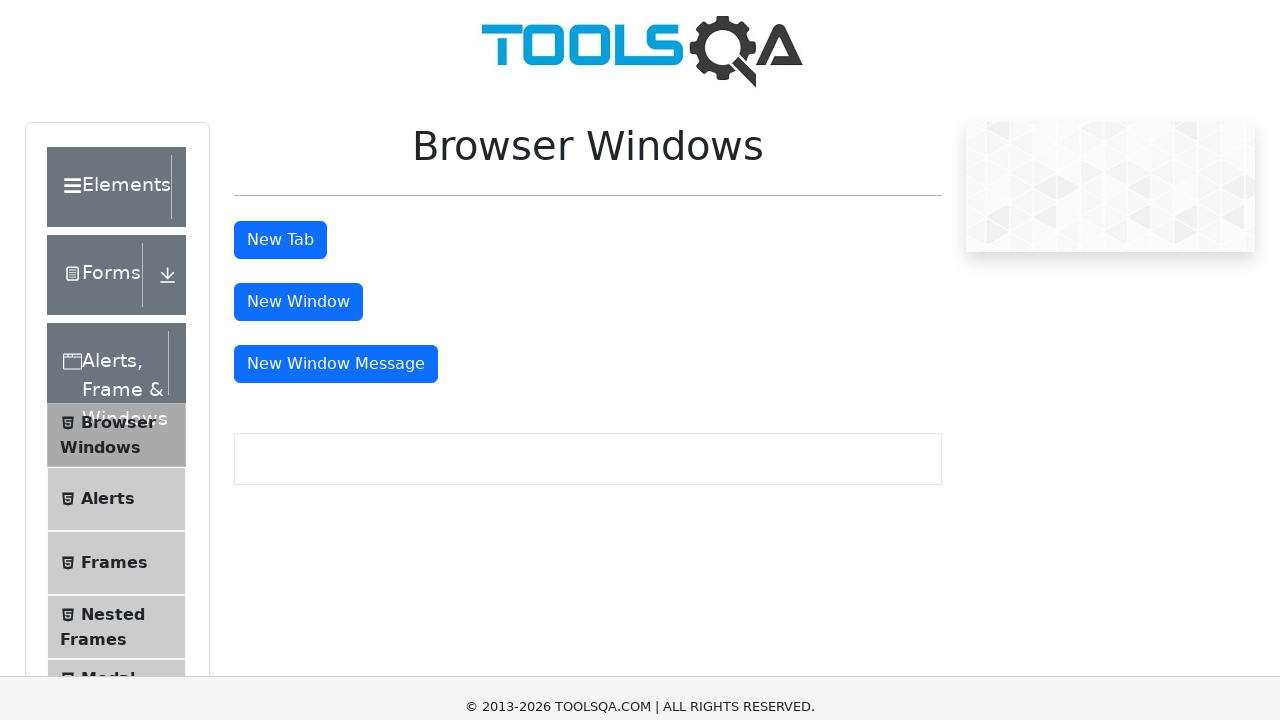

Clicked the button to open a new window at (298, 19) on #windowButton
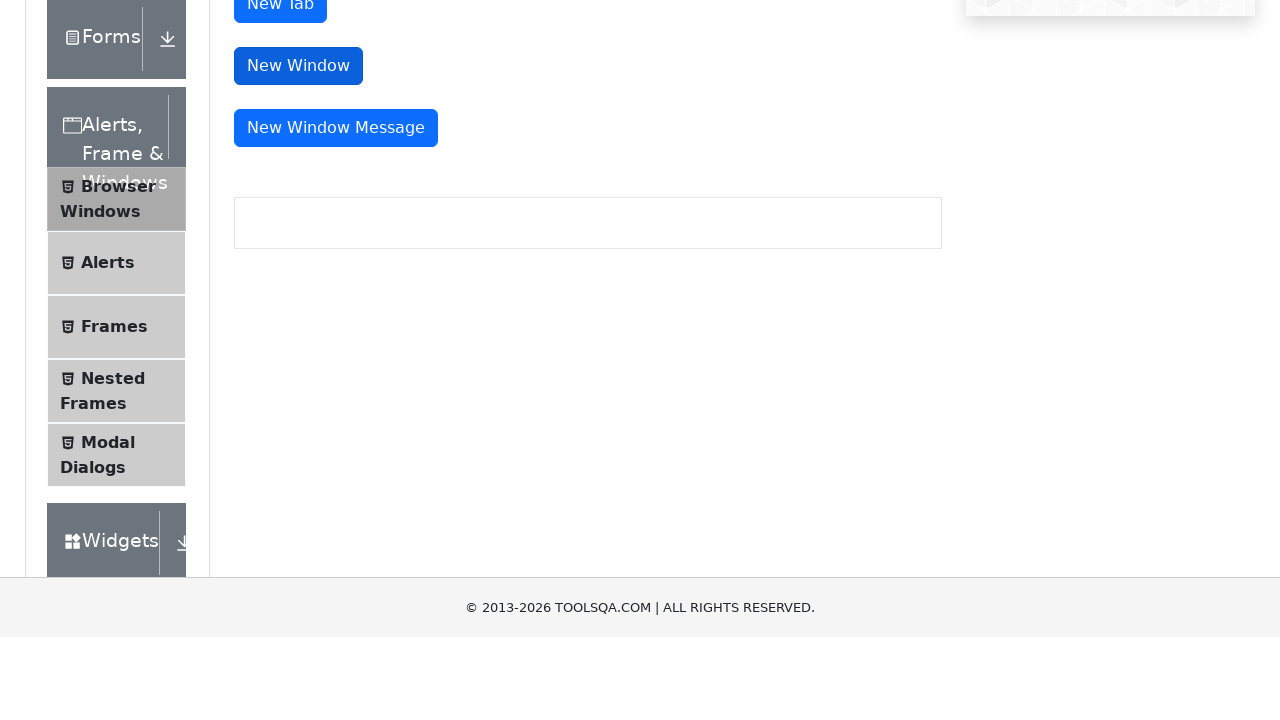

Waited 1000ms for new window to open
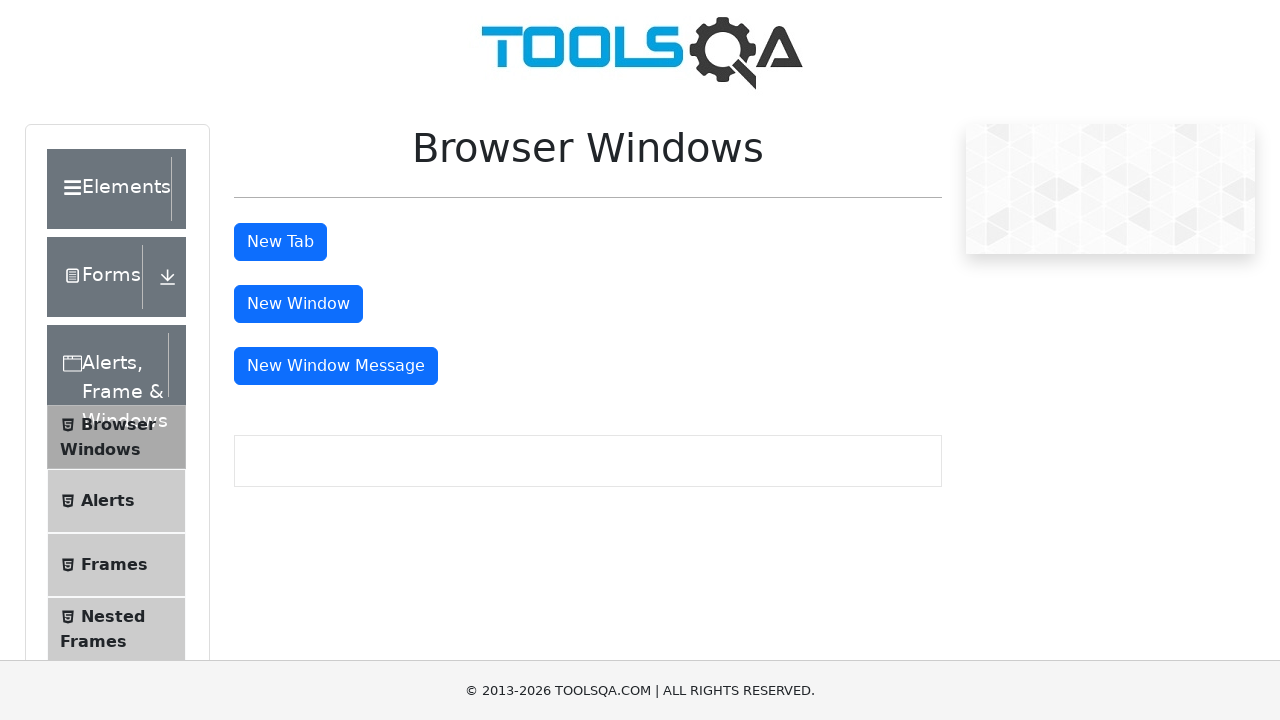

Retrieved all open pages from context
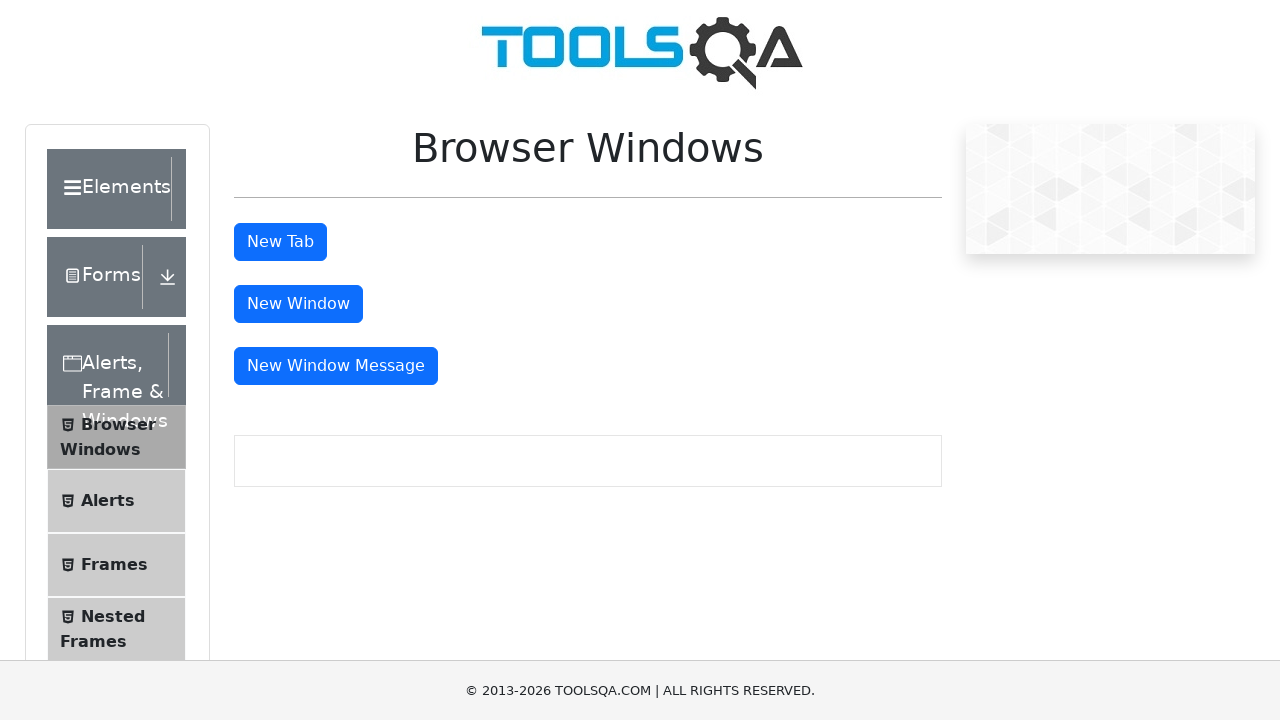

Verified 2 windows are open (found 2)
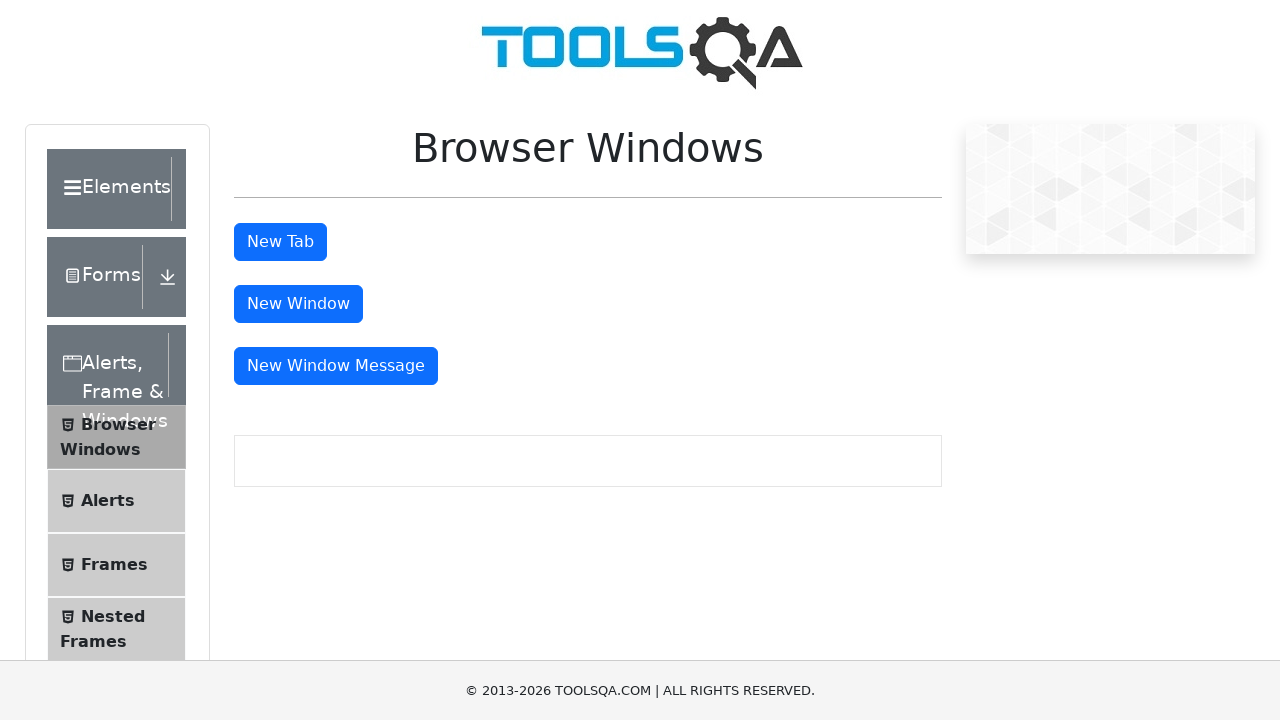

Switched to the new window
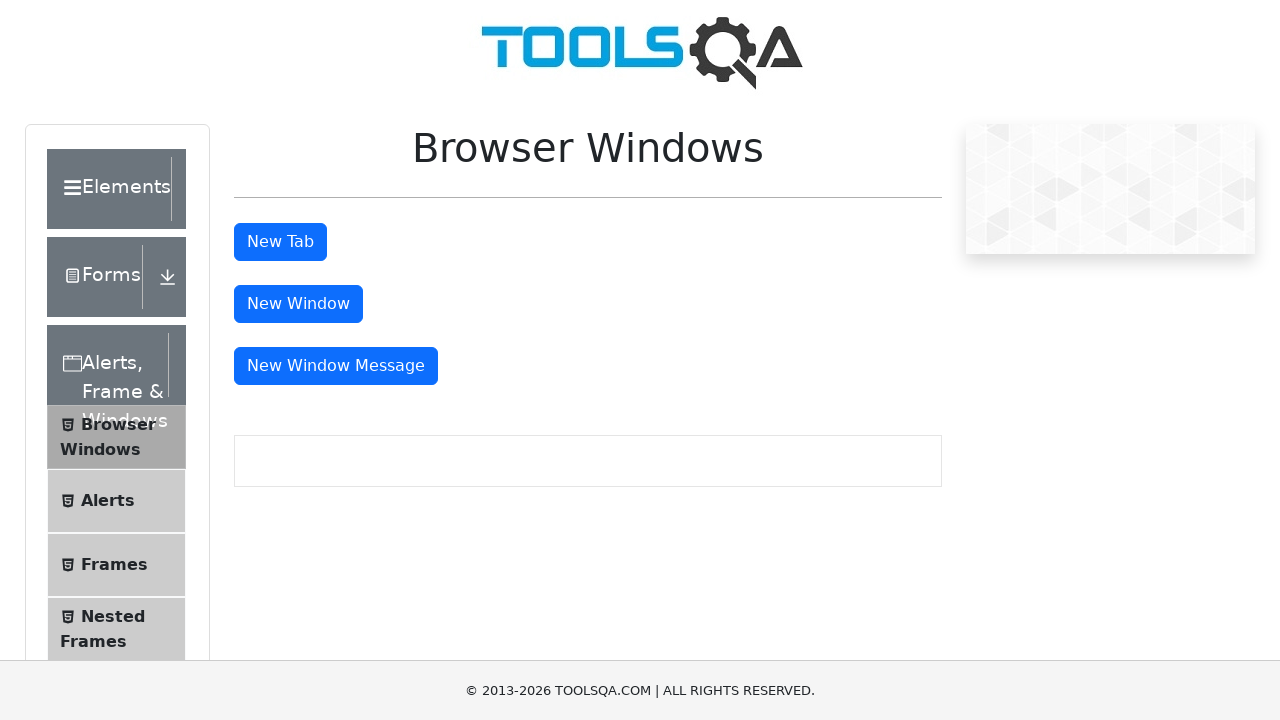

Waited for new page to load completely
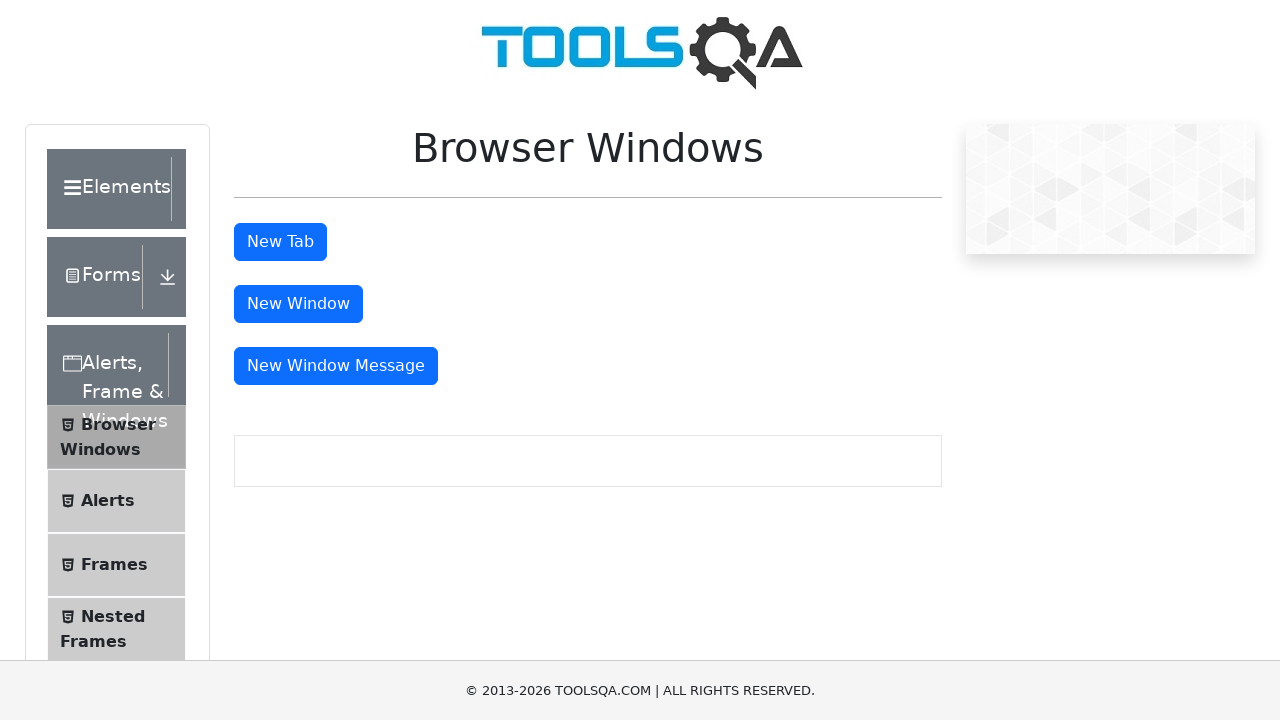

Retrieved URL and title information from both windows
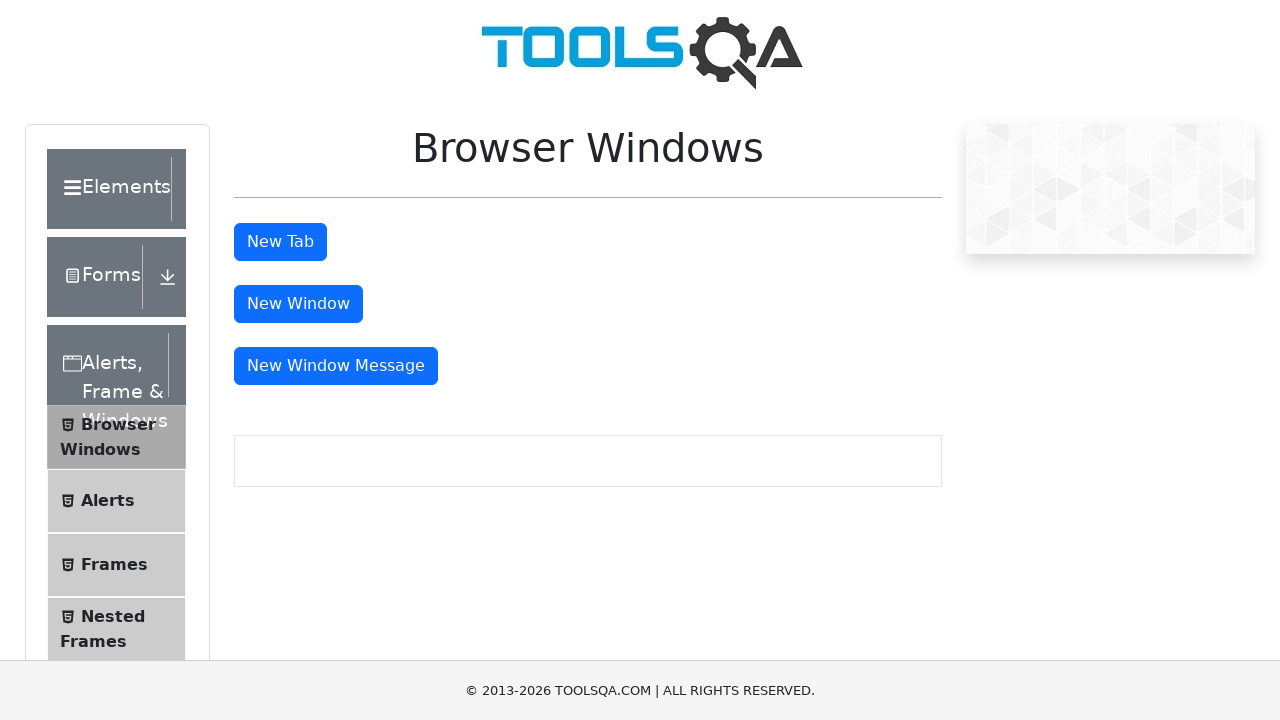

Logged window information: Original=https://demoqa.com/browser-windows, New=https://demoqa.com/sample
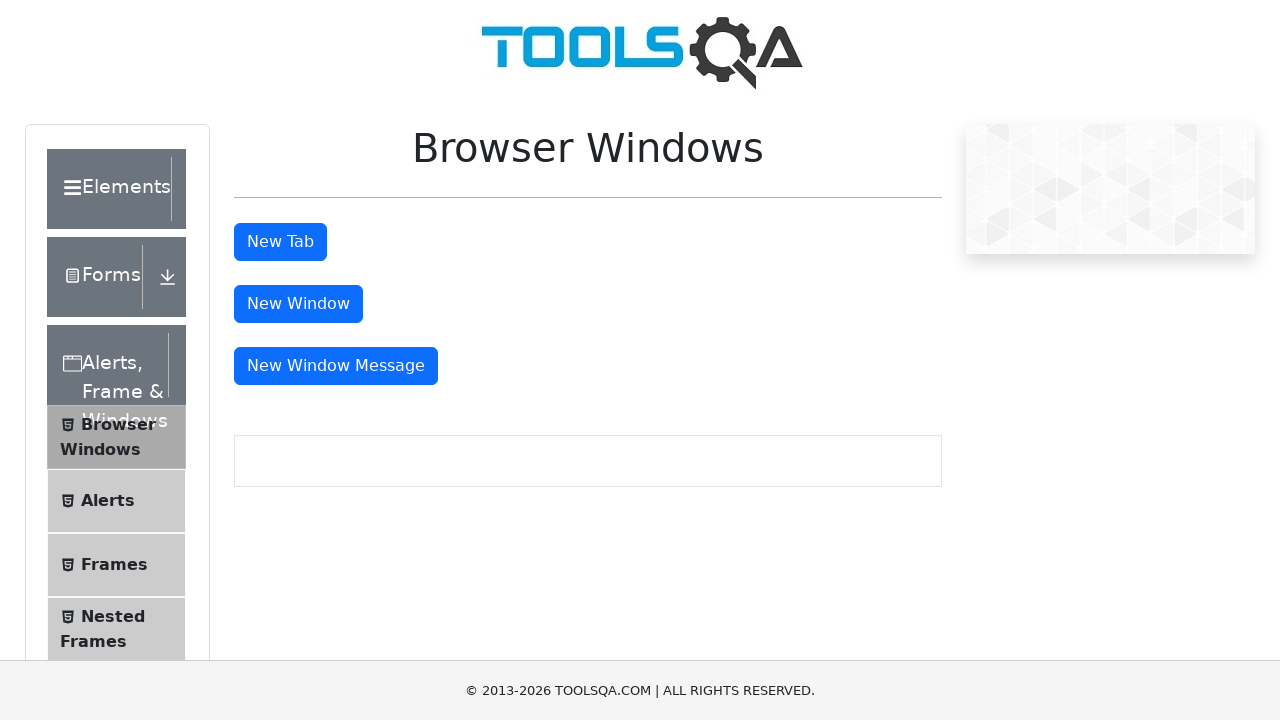

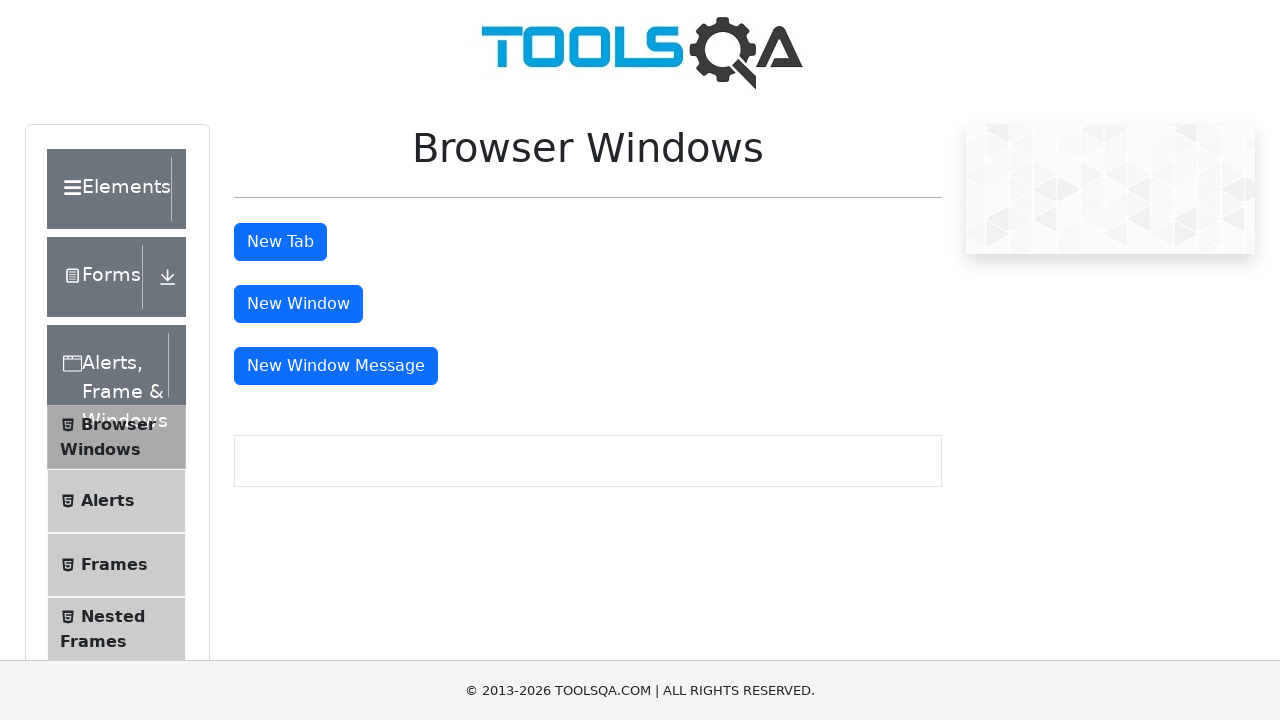